Tests a registration form by filling in first name, last name, and email fields, then submitting and verifying successful registration message.

Starting URL: http://suninjuly.github.io/registration1.html

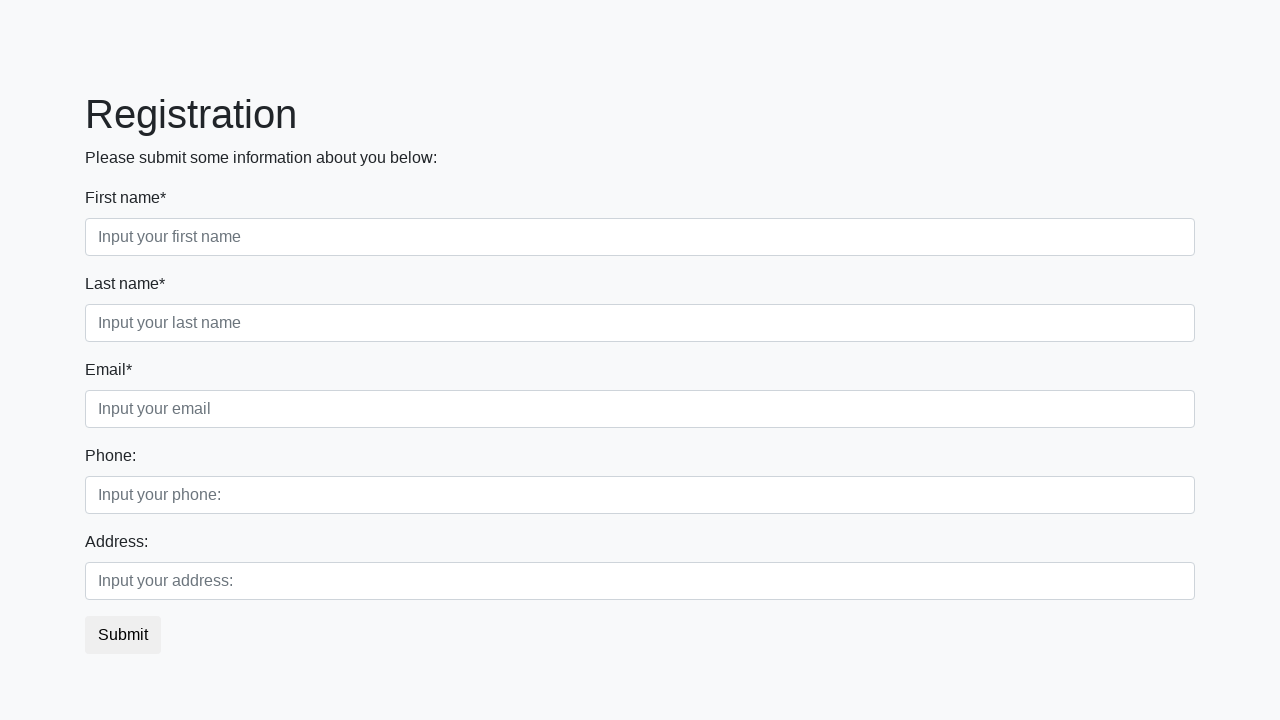

Filled first name field with 'Max' on input[placeholder="Input your first name"]
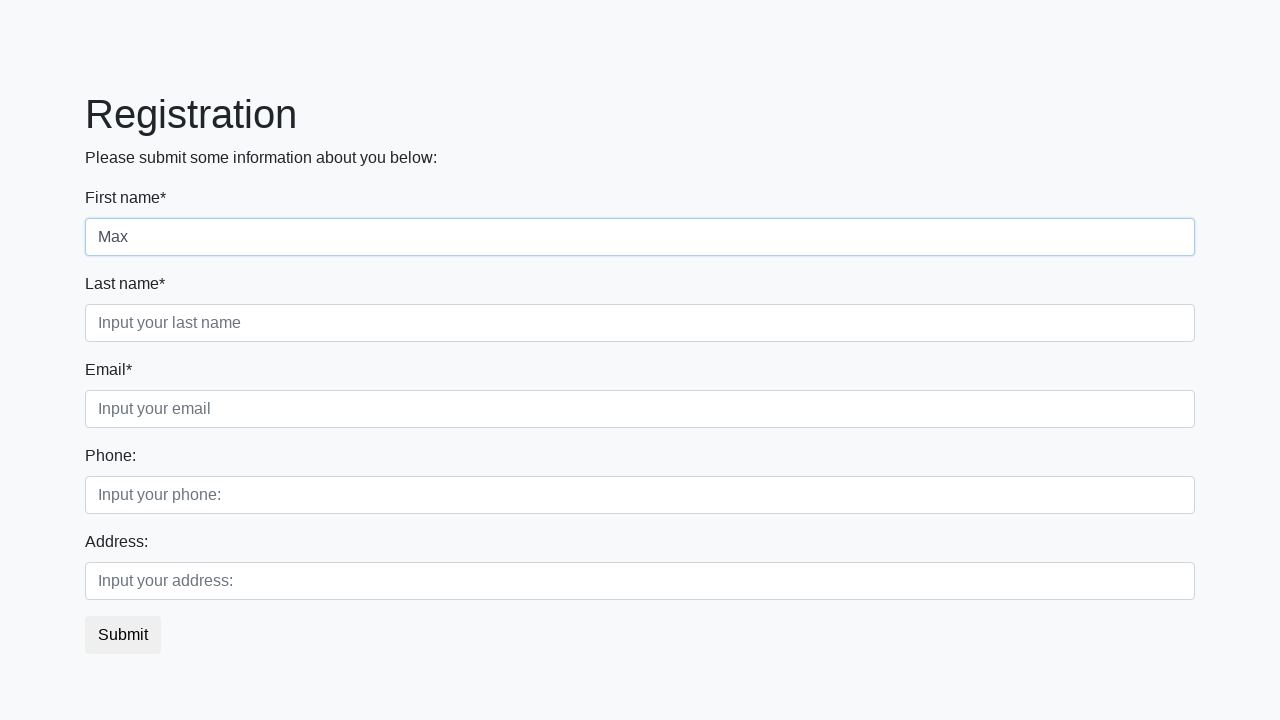

Filled last name field with 'Dubrovskiy' on input[placeholder="Input your last name"]
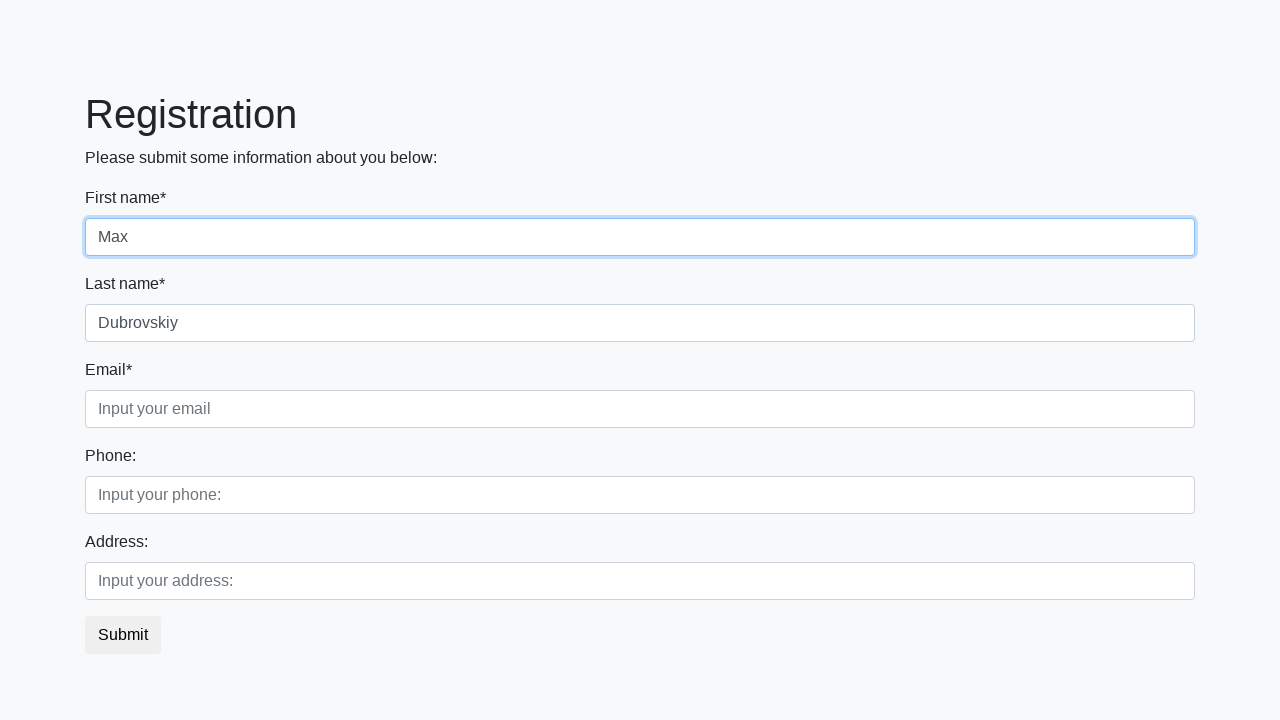

Filled email field with 'qwerty@gmail.com' on input[placeholder="Input your email"]
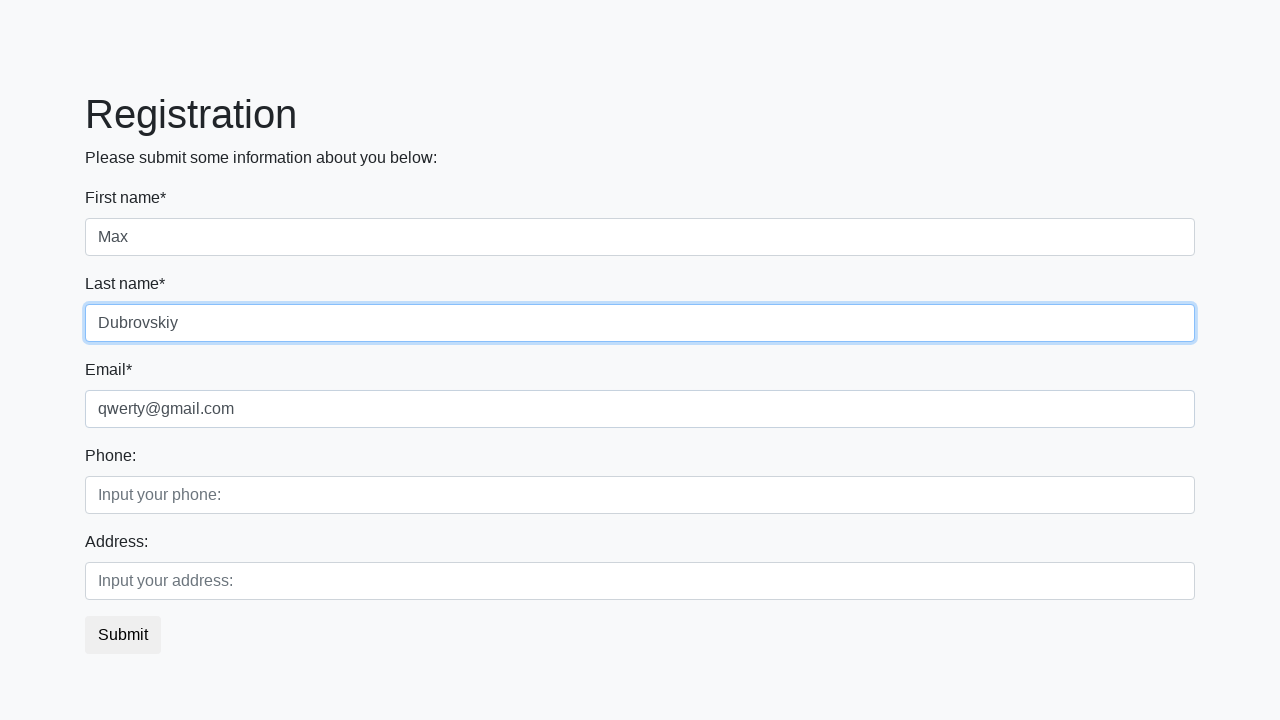

Clicked submit button to register at (123, 635) on button.btn
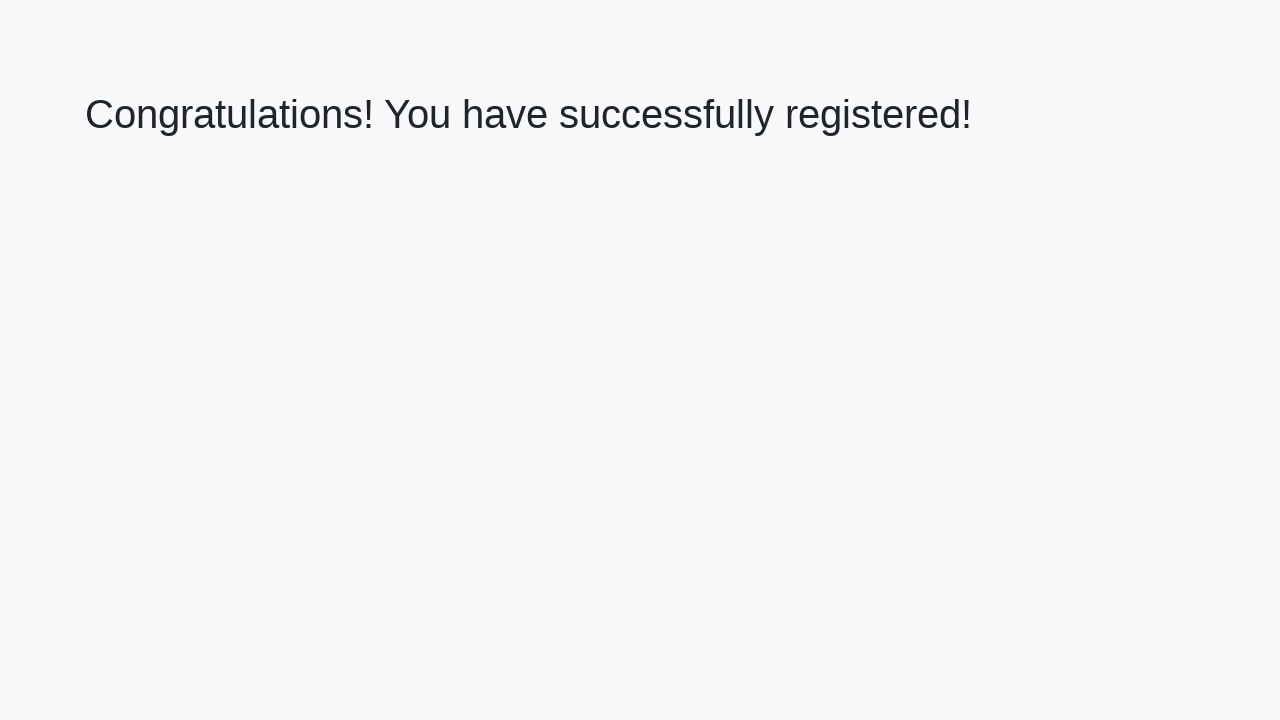

Success message heading appeared
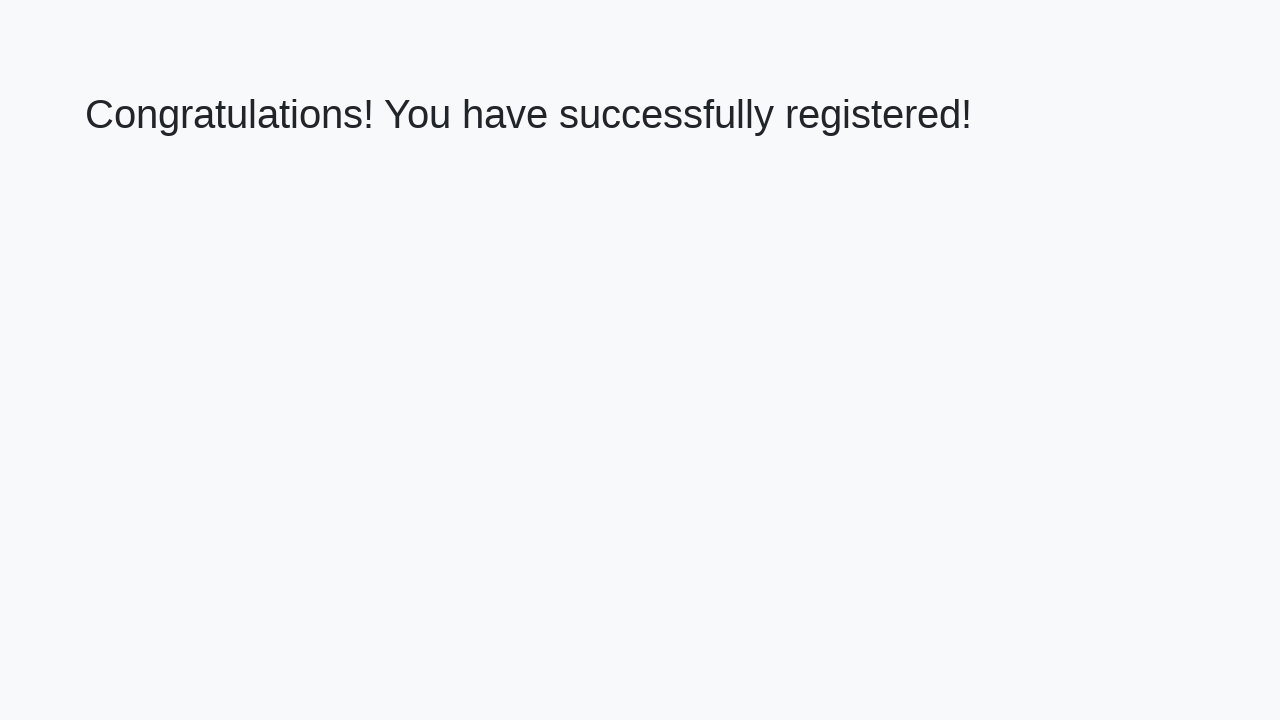

Retrieved success message text
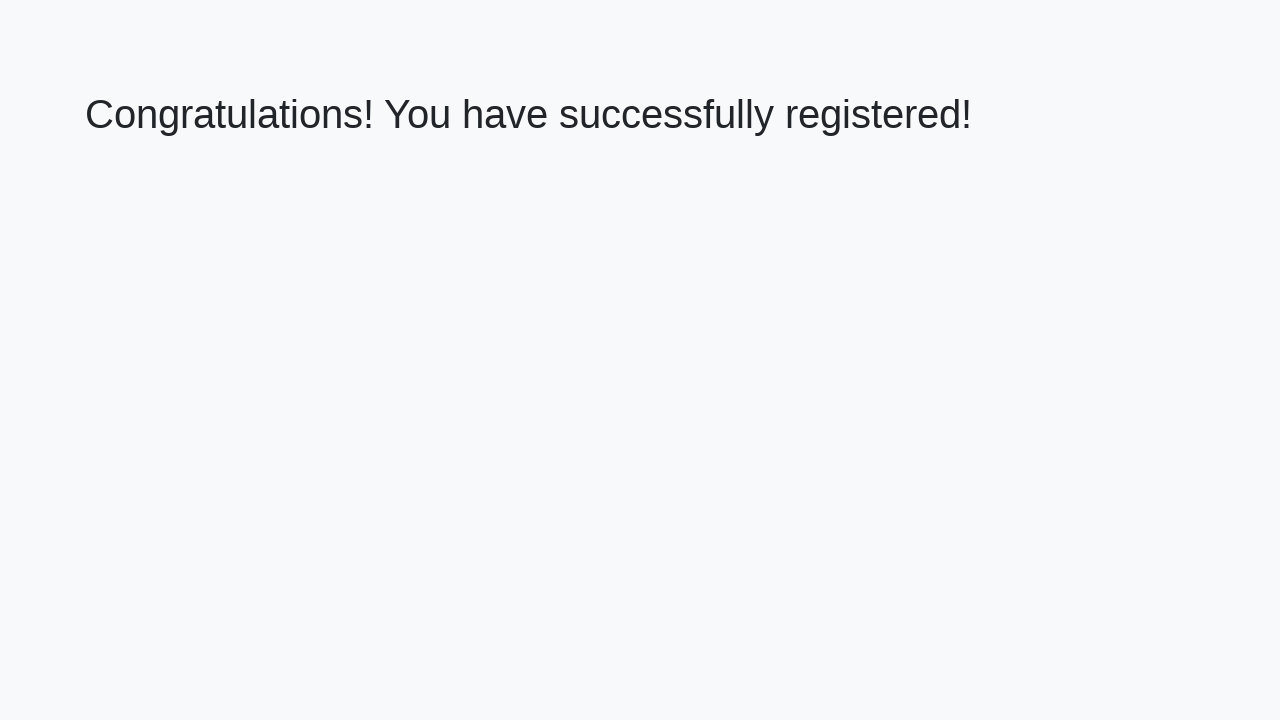

Verified success message: 'Congratulations! You have successfully registered!'
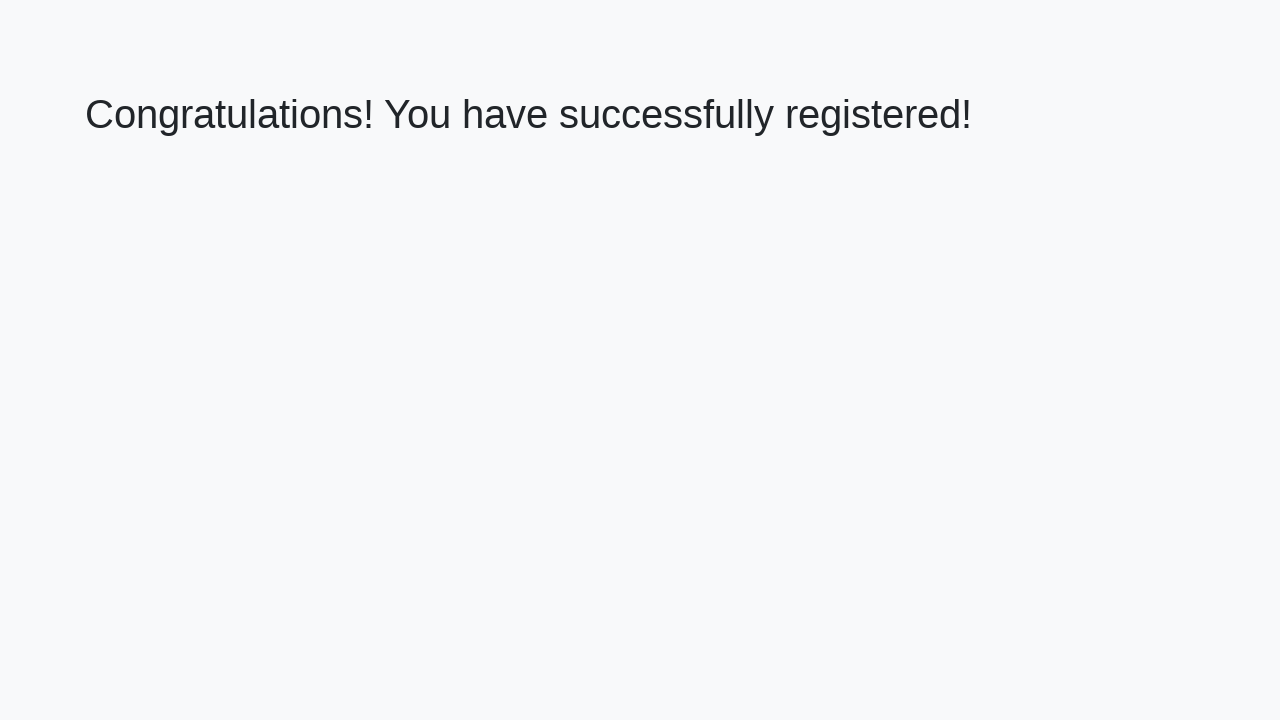

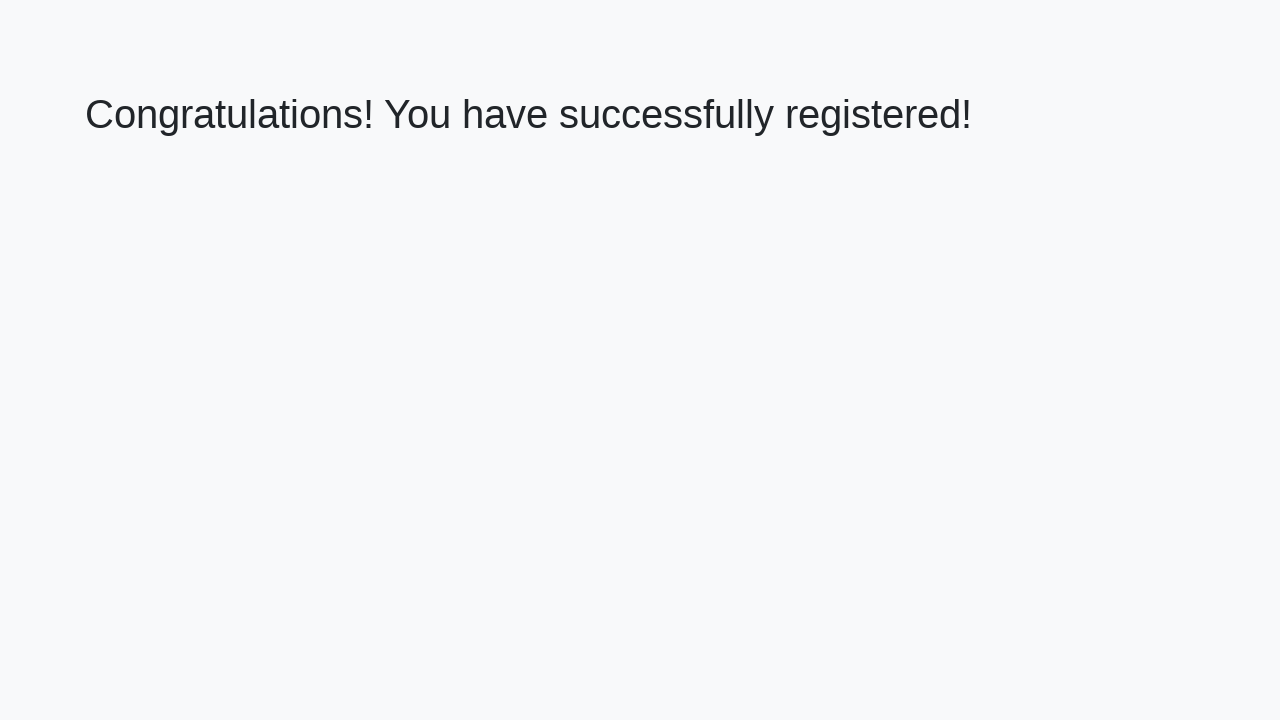